Navigates to a GitHub Pages redirect acceptance page and waits for it to load completely.

Starting URL: http://suninjuly.github.io/redirect_accept.html

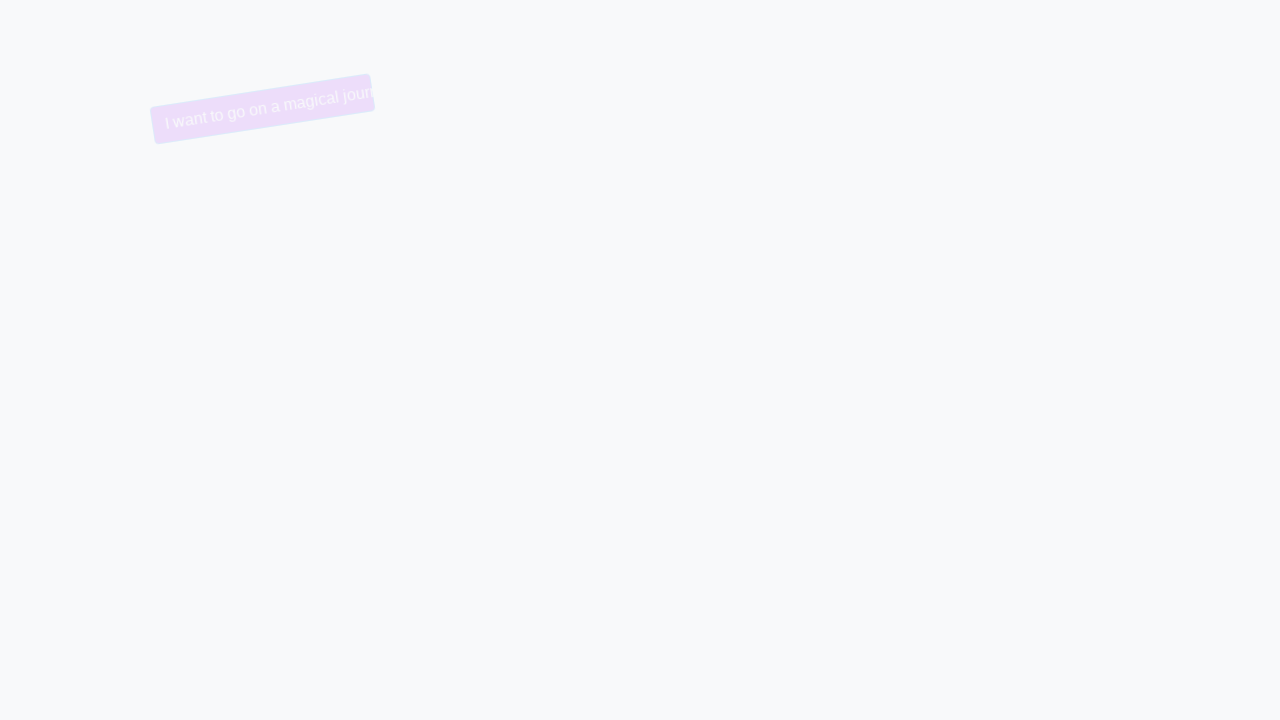

GitHub Pages redirect acceptance page loaded completely with networkidle state
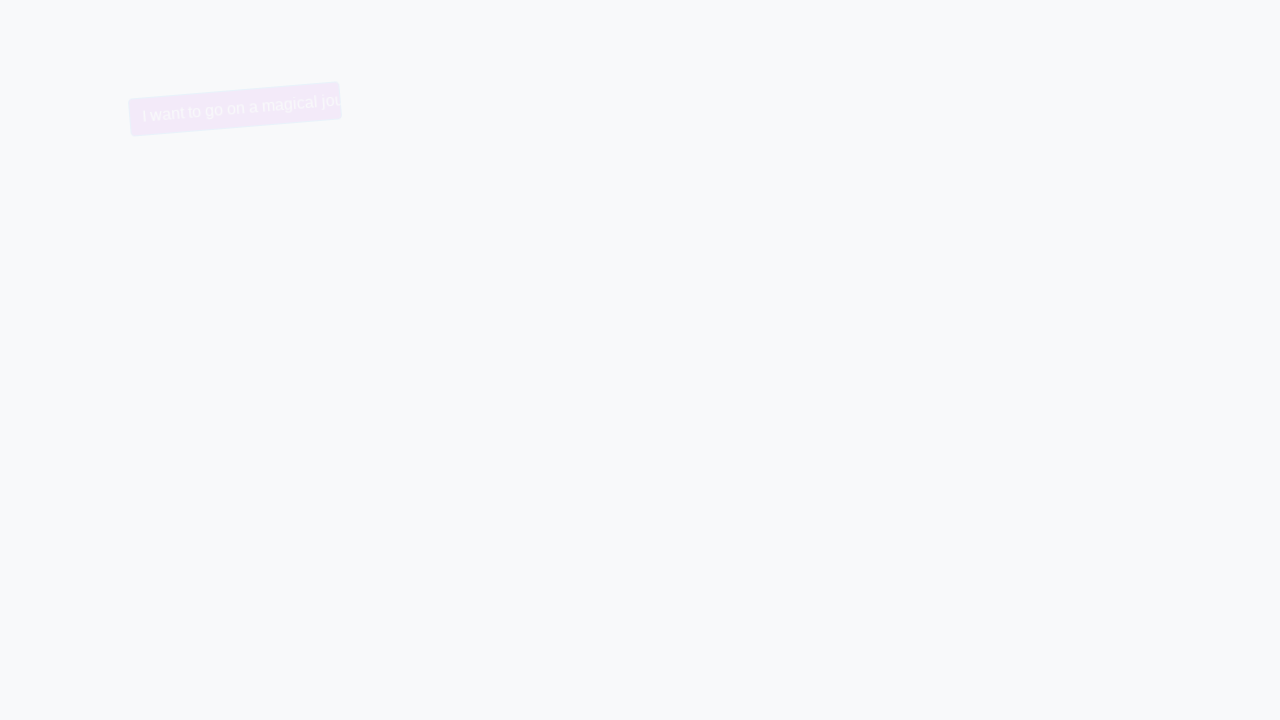

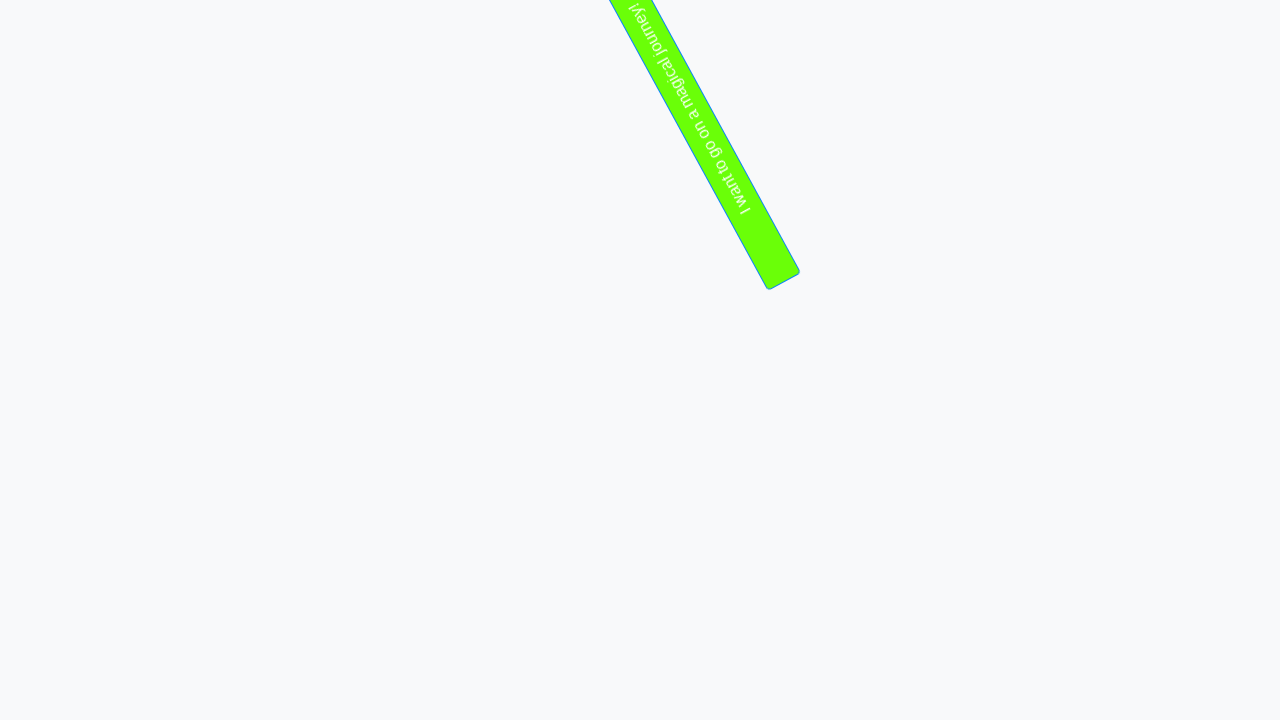